Tests various form elements on a practice website including static dropdowns (currency selection), passenger count incrementing, round trip toggle, dynamic location dropdowns, checkboxes, date picker, and auto-suggestive country dropdown, then submits to find flights.

Starting URL: https://rahulshettyacademy.com/dropdownsPractise/#

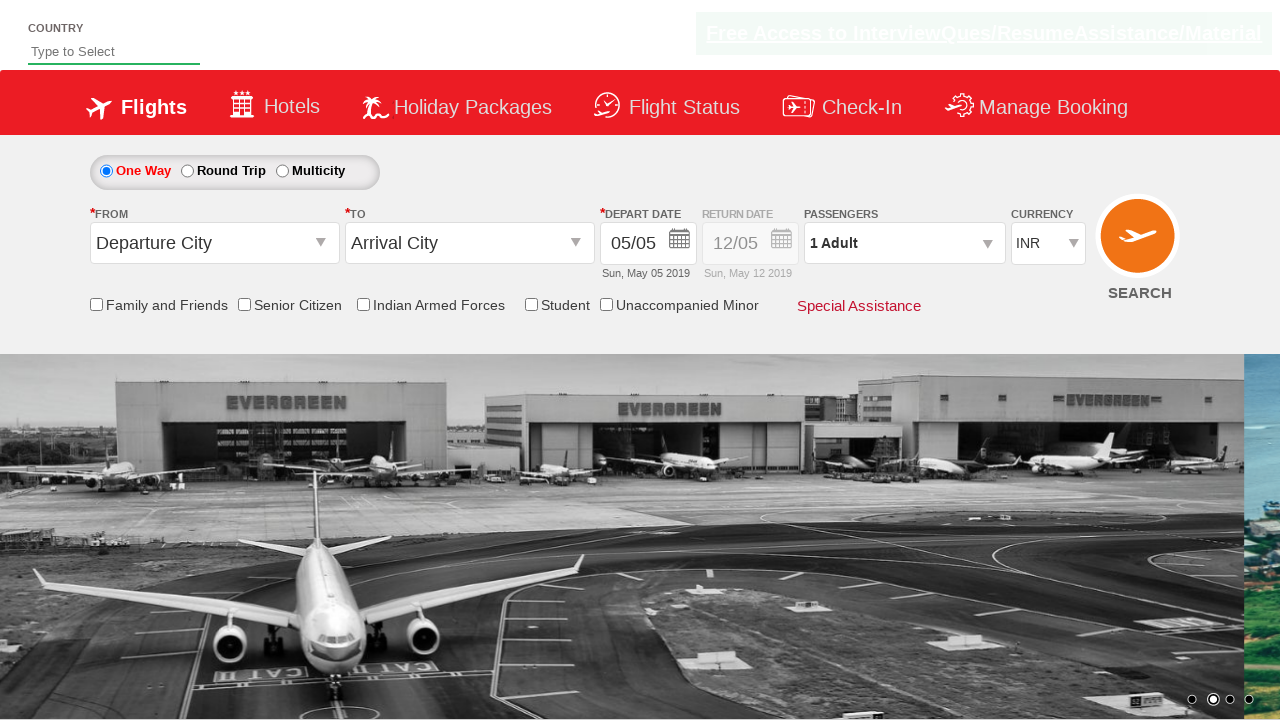

Selected USD currency by index 3 in dropdown on #ctl00_mainContent_DropDownListCurrency
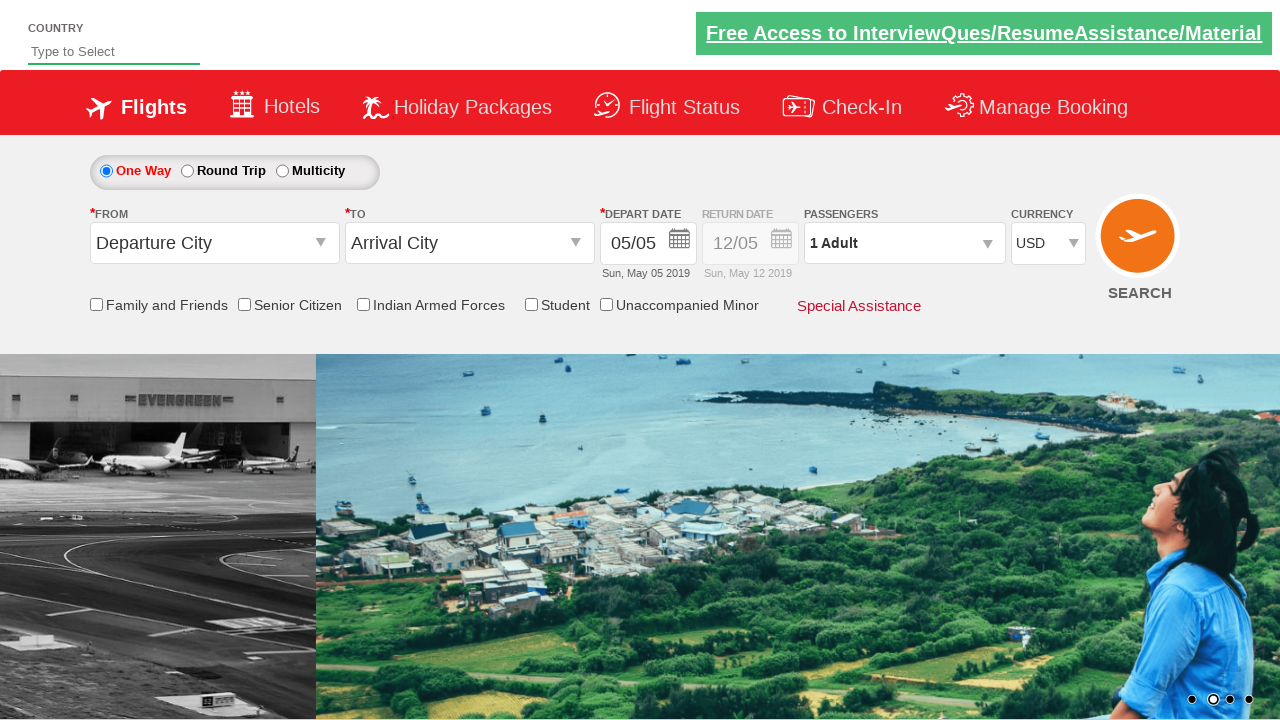

Waited 1 second for USD currency selection to apply
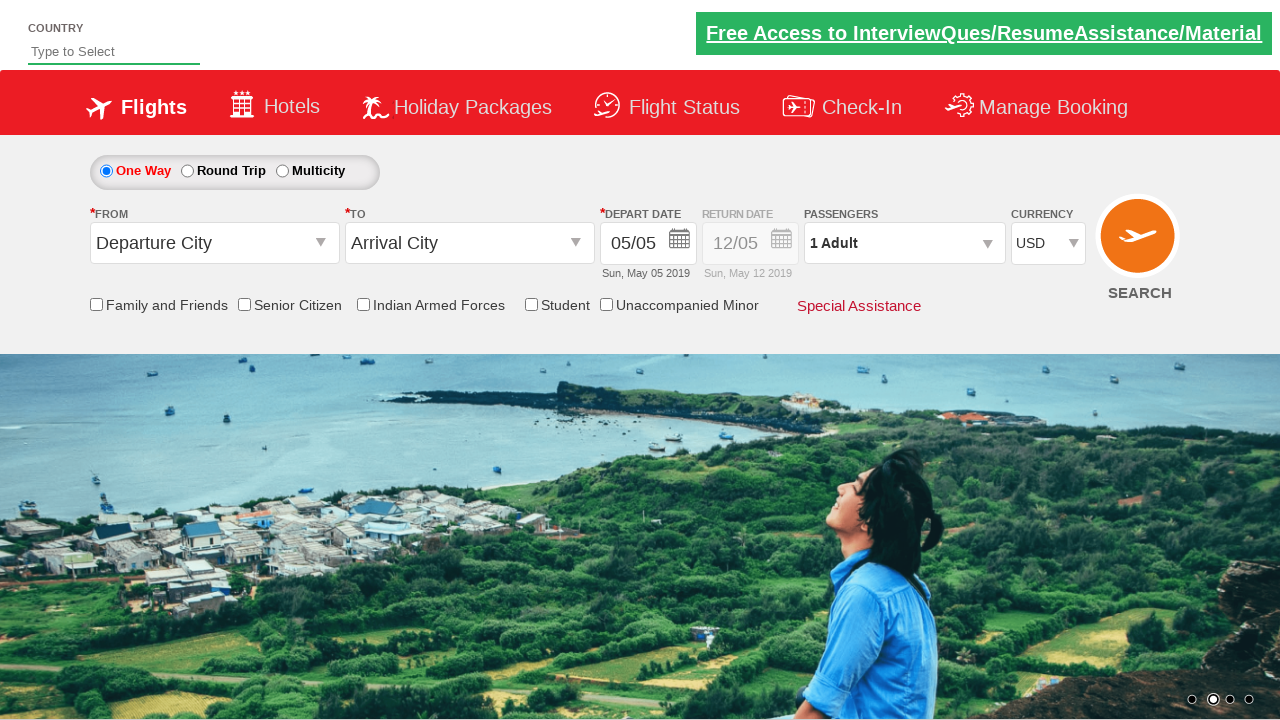

Selected AED currency by value in dropdown on #ctl00_mainContent_DropDownListCurrency
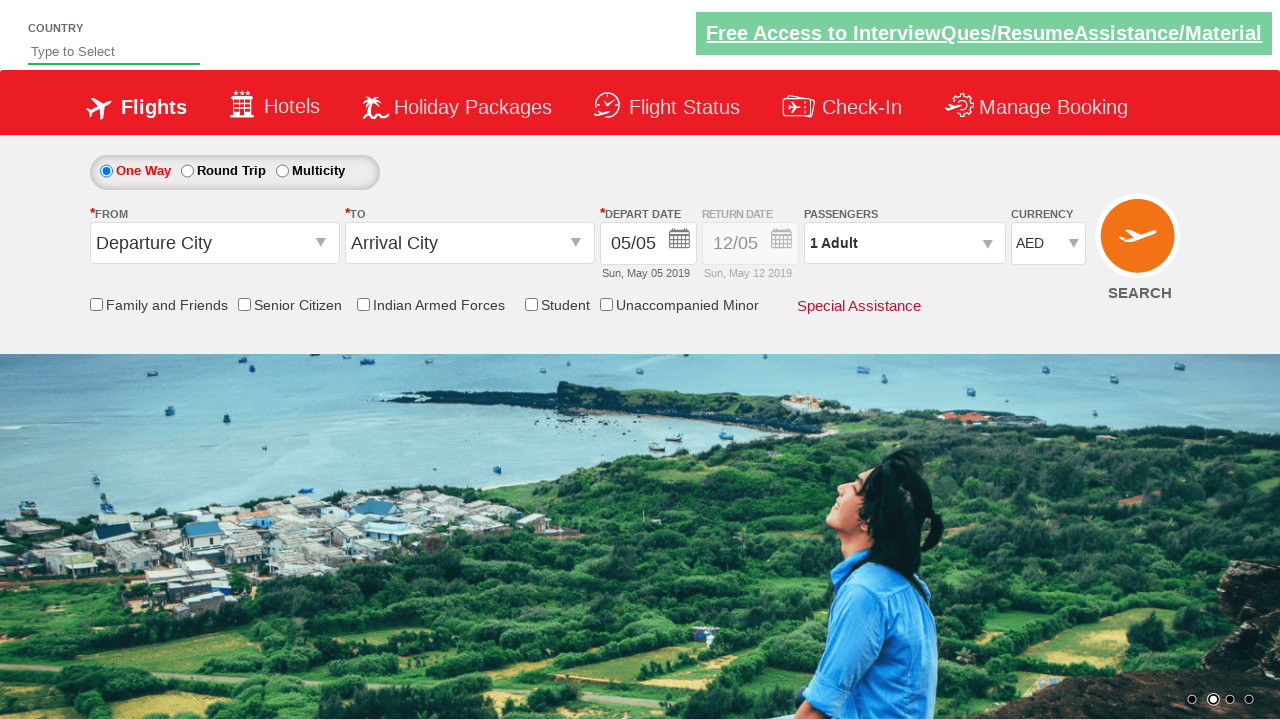

Waited 1 second for AED currency selection to apply
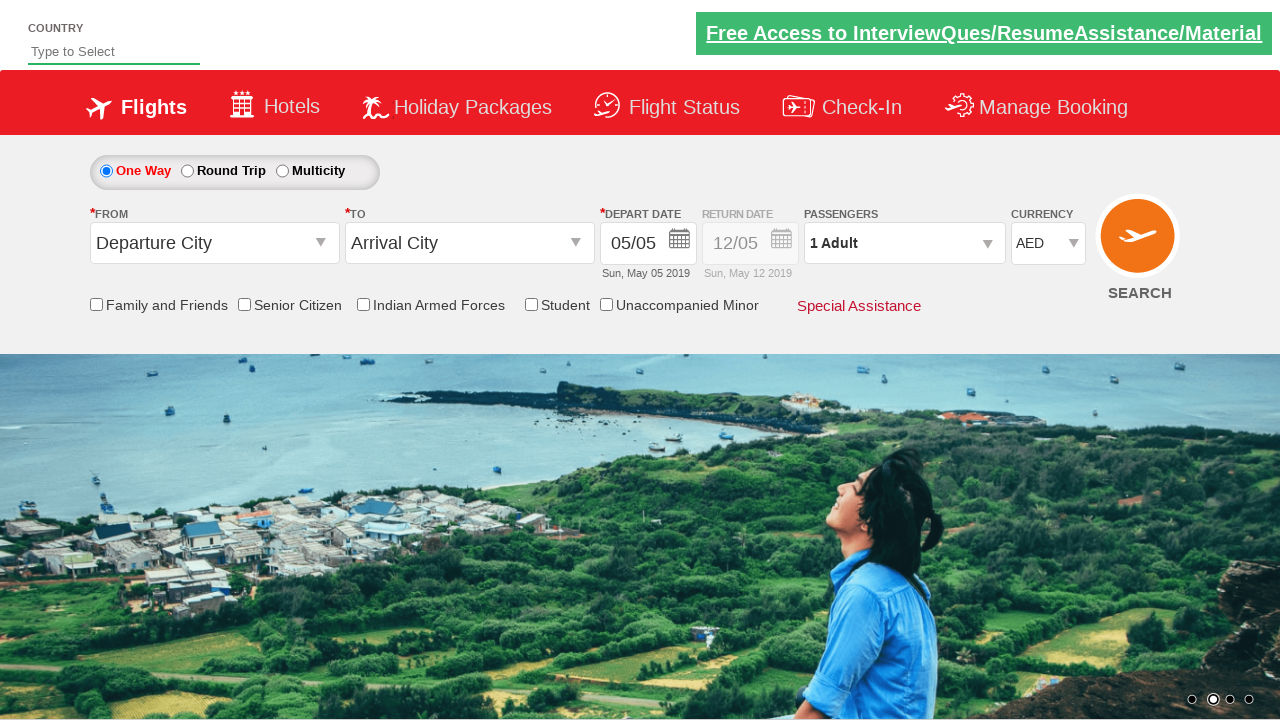

Selected INR currency by visible text in dropdown on #ctl00_mainContent_DropDownListCurrency
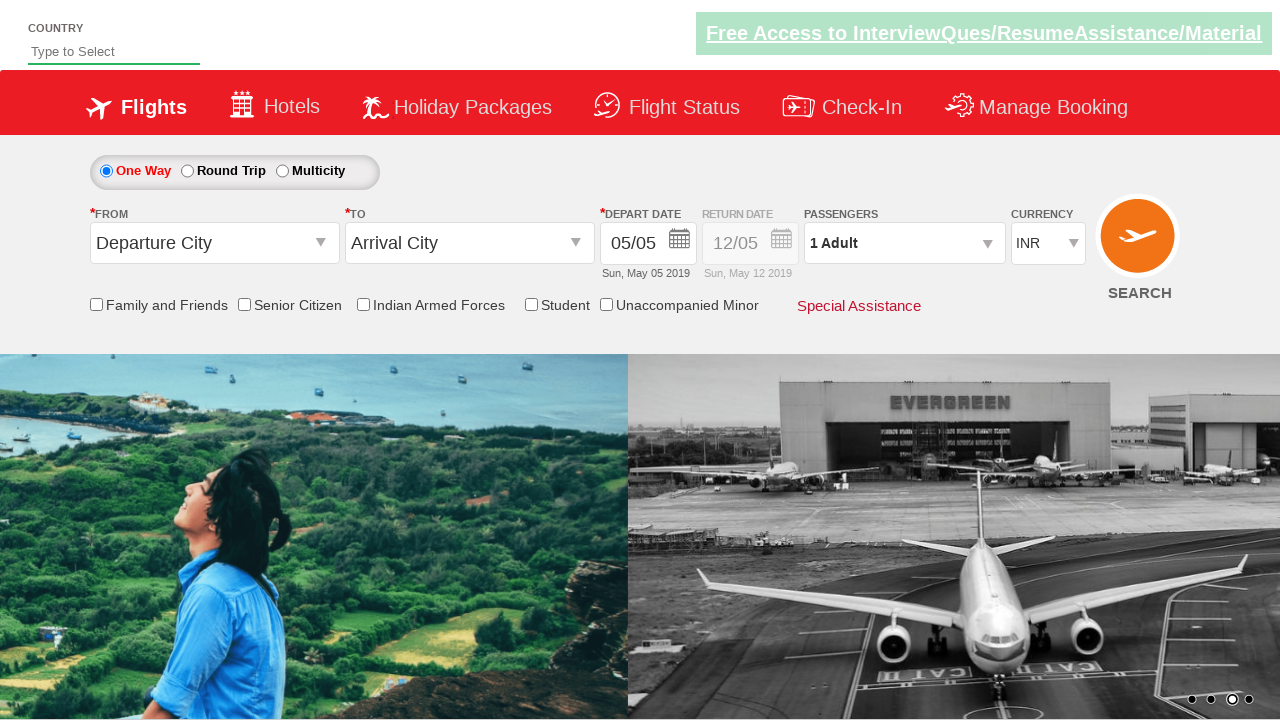

Opened passenger dropdown menu at (904, 243) on #divpaxinfo
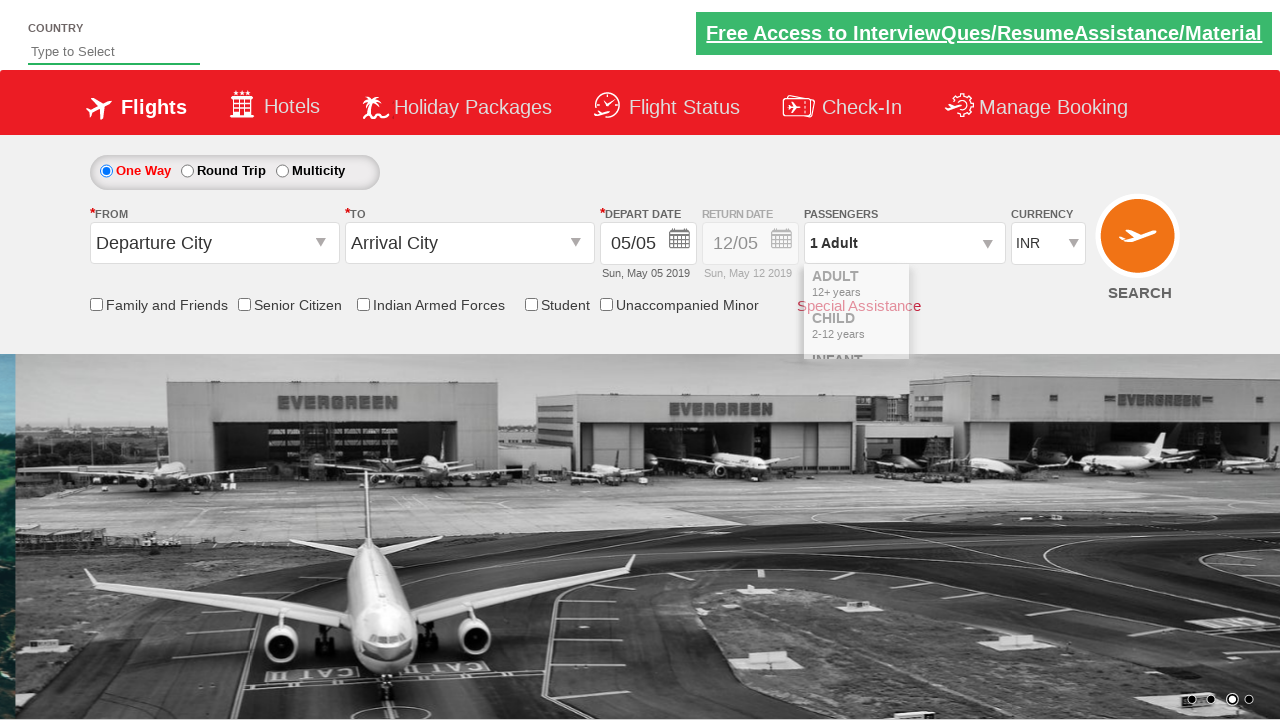

Waited 1 second for passenger dropdown to fully open
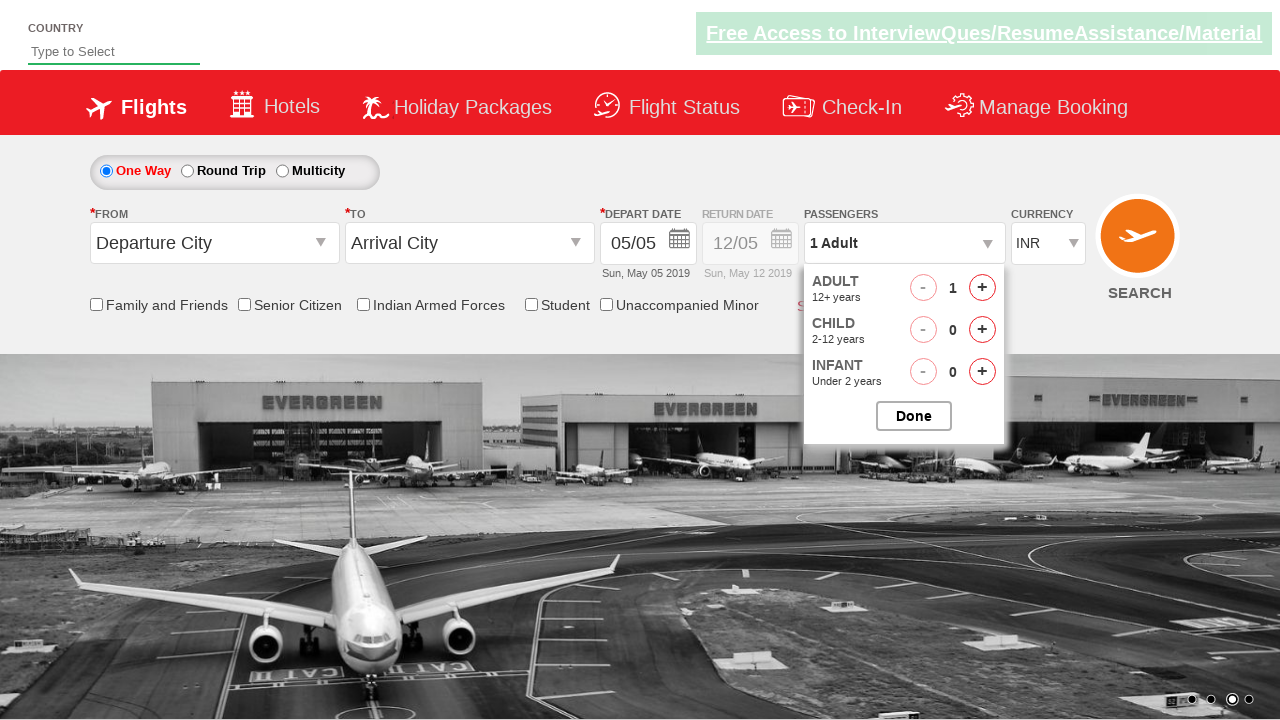

Clicked adult increment button (click 1 of 4) at (982, 288) on #hrefIncAdt
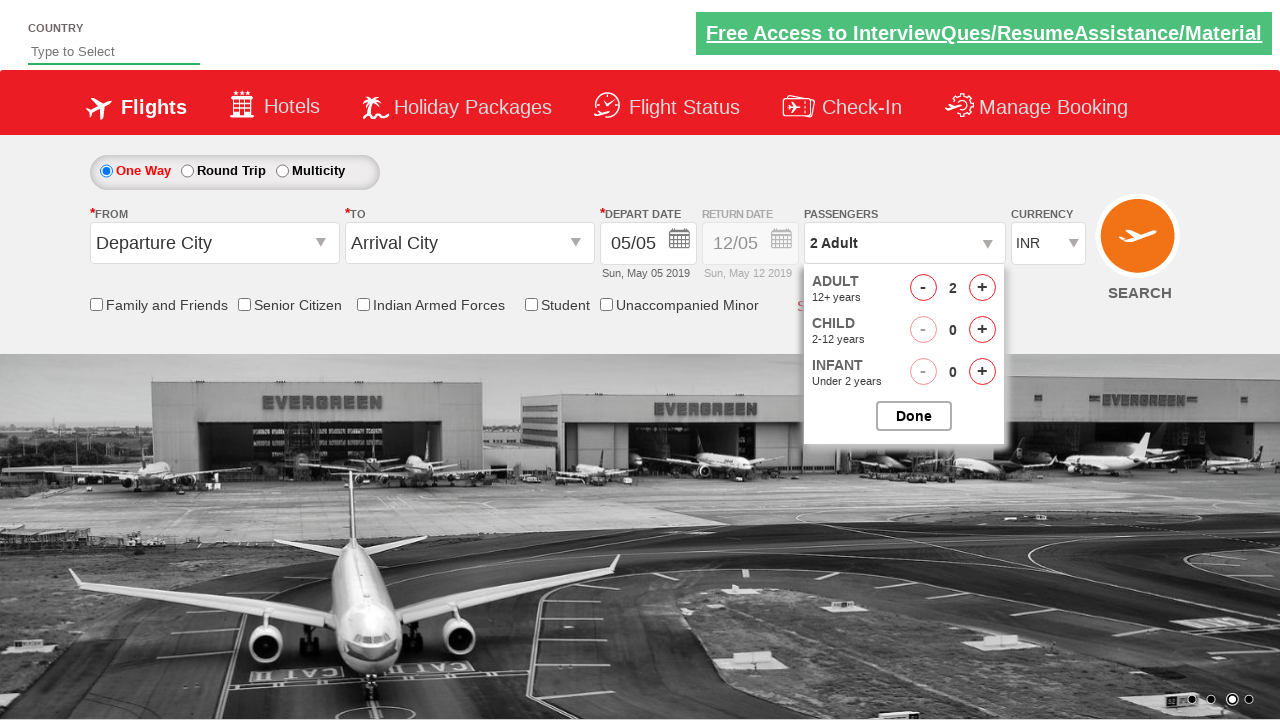

Clicked adult increment button (click 2 of 4) at (982, 288) on #hrefIncAdt
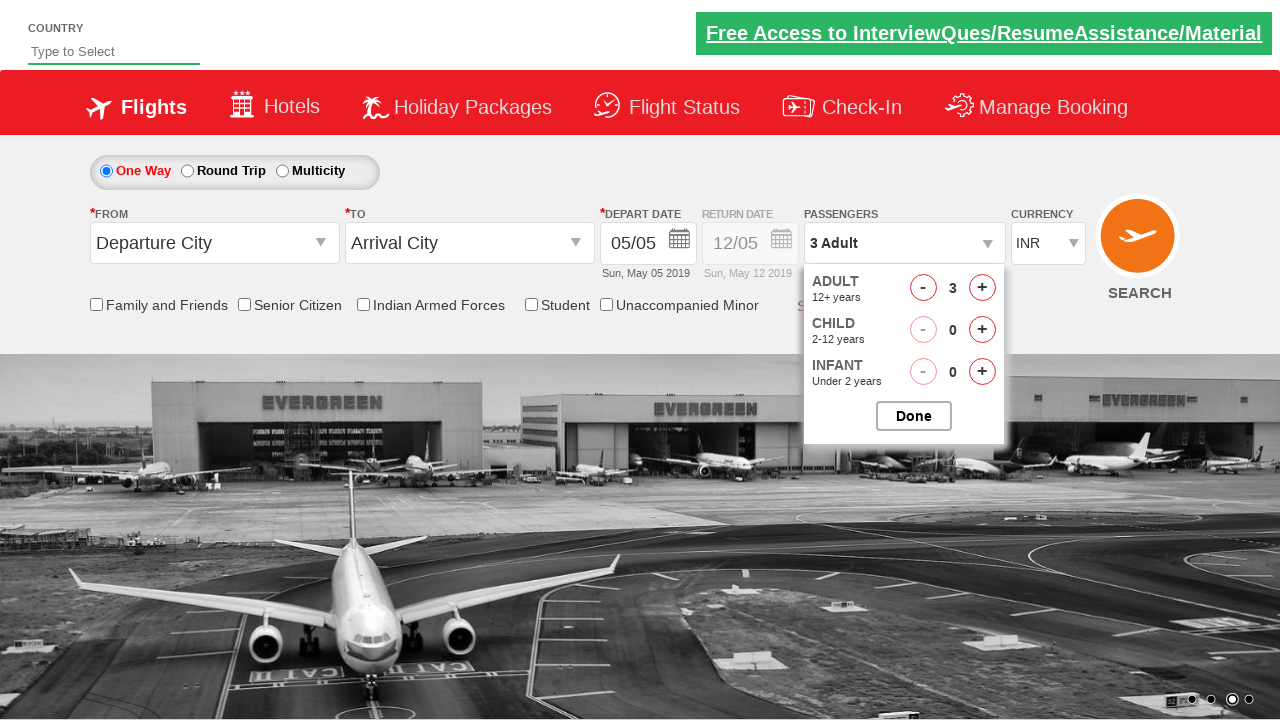

Clicked adult increment button (click 3 of 4) at (982, 288) on #hrefIncAdt
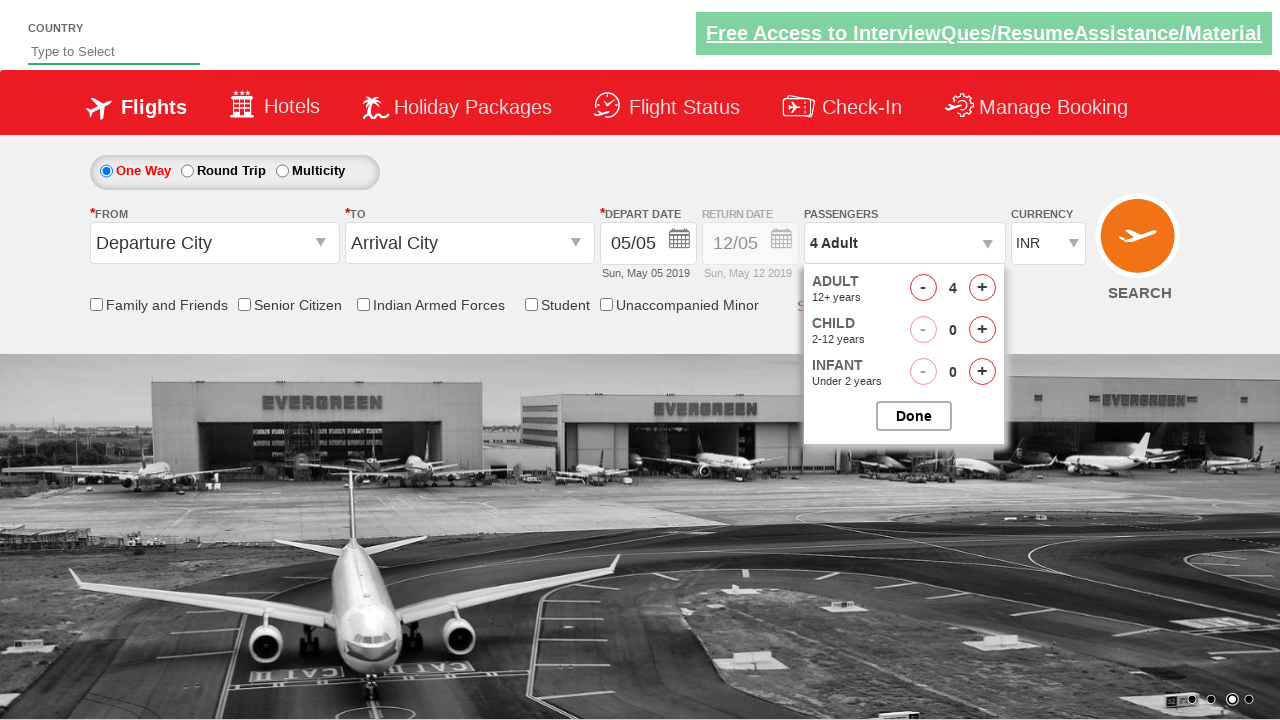

Clicked adult increment button (click 4 of 4) at (982, 288) on #hrefIncAdt
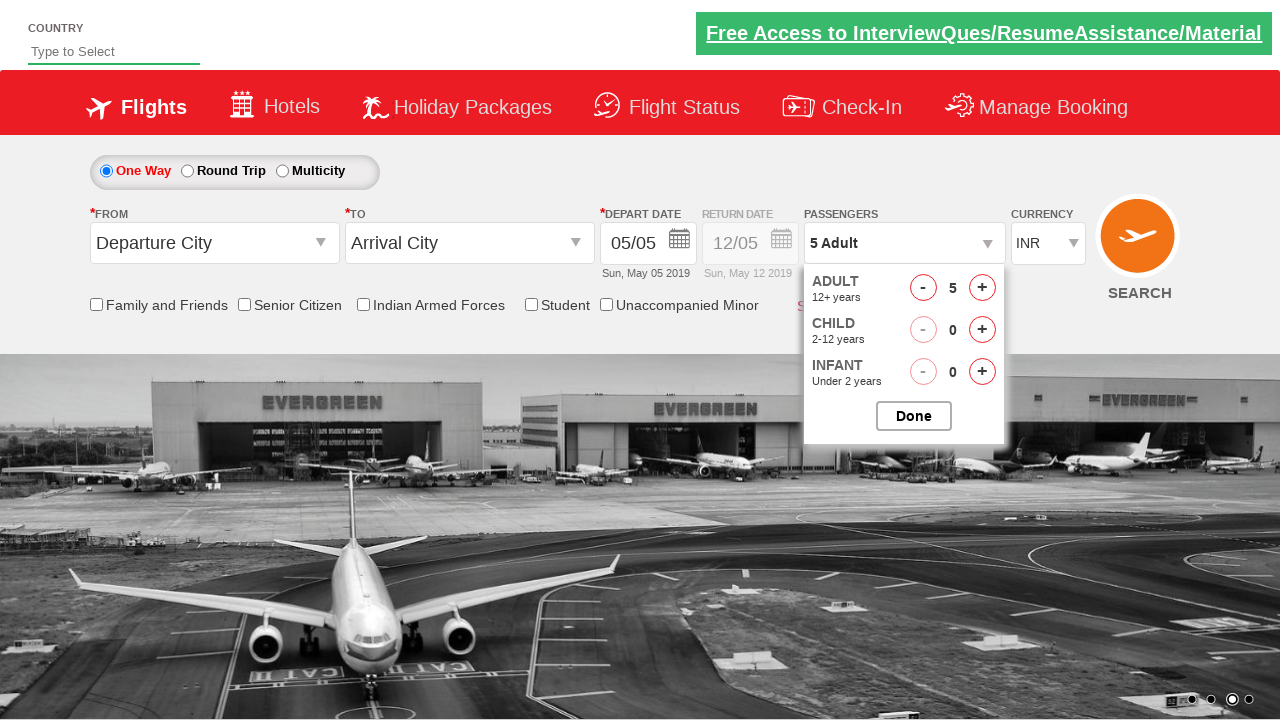

Closed passenger dropdown menu at (914, 416) on #btnclosepaxoption
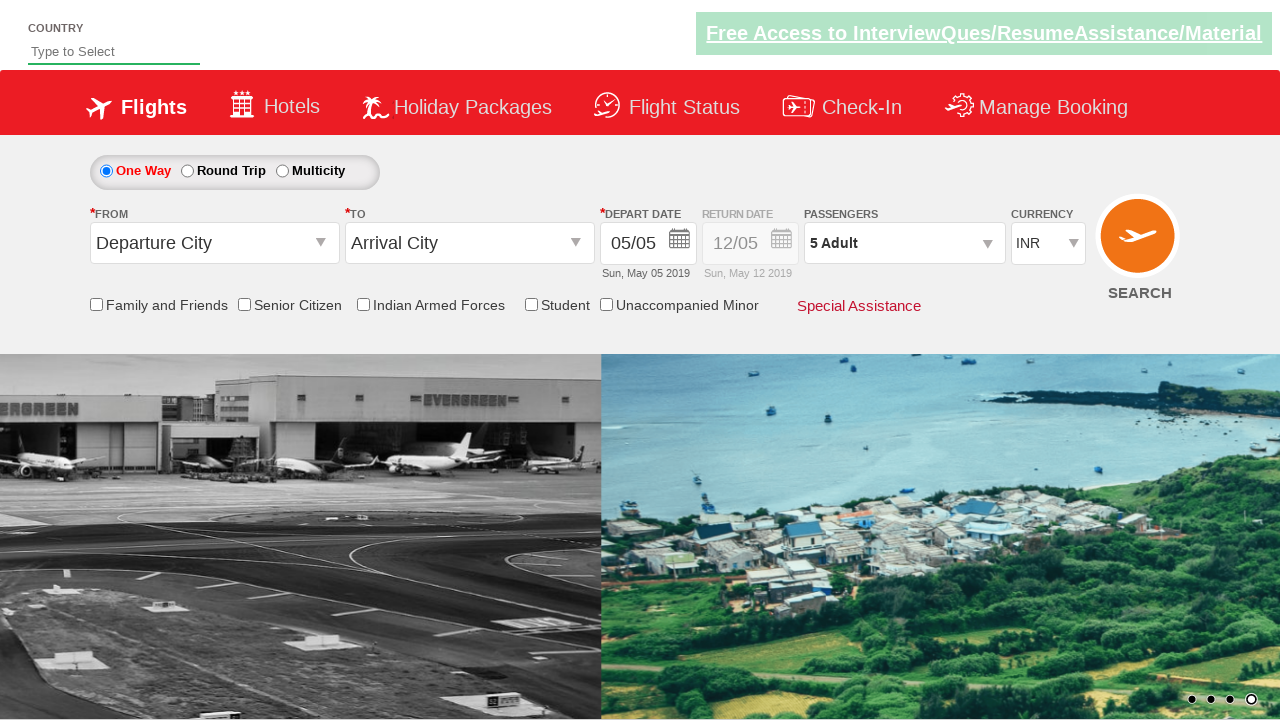

Selected Round Trip radio button at (187, 171) on #ctl00_mainContent_rbtnl_Trip_1
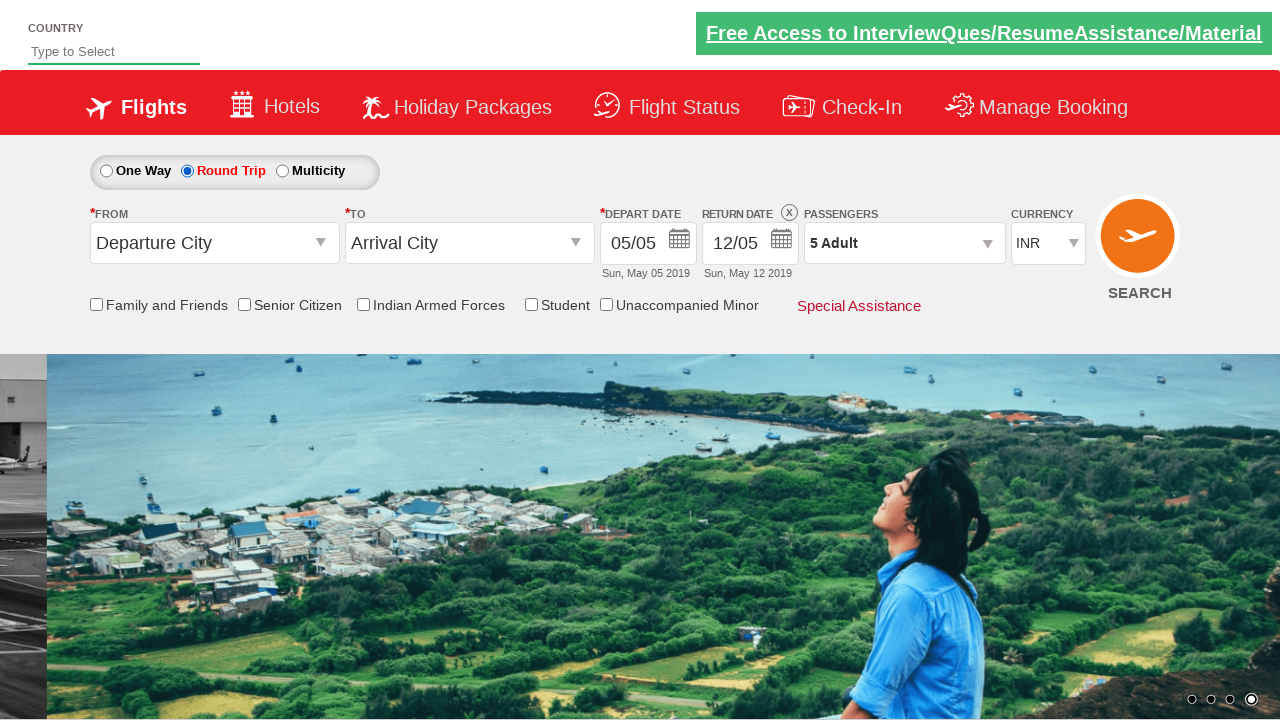

Clicked From location field to open dynamic dropdown at (214, 243) on #ctl00_mainContent_ddl_originStation1_CTXT
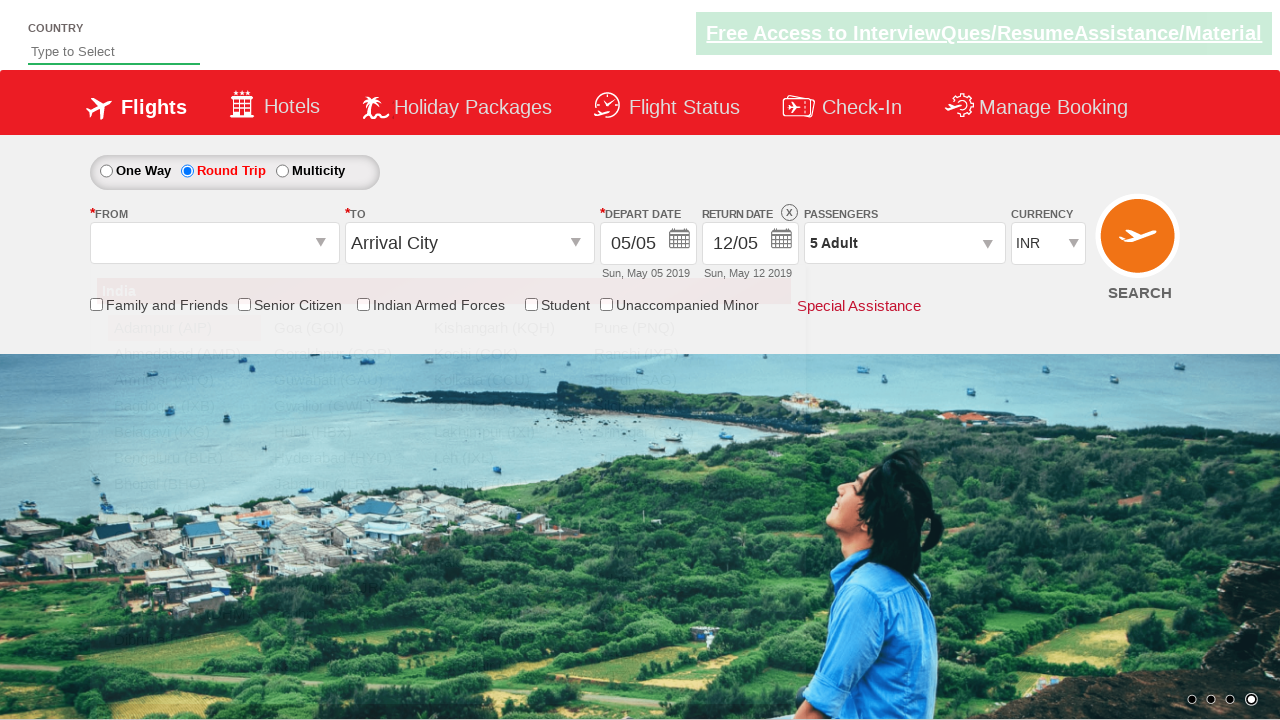

Selected Bangalore (BLR) as origin location at (184, 458) on xpath=//a[@value='BLR']
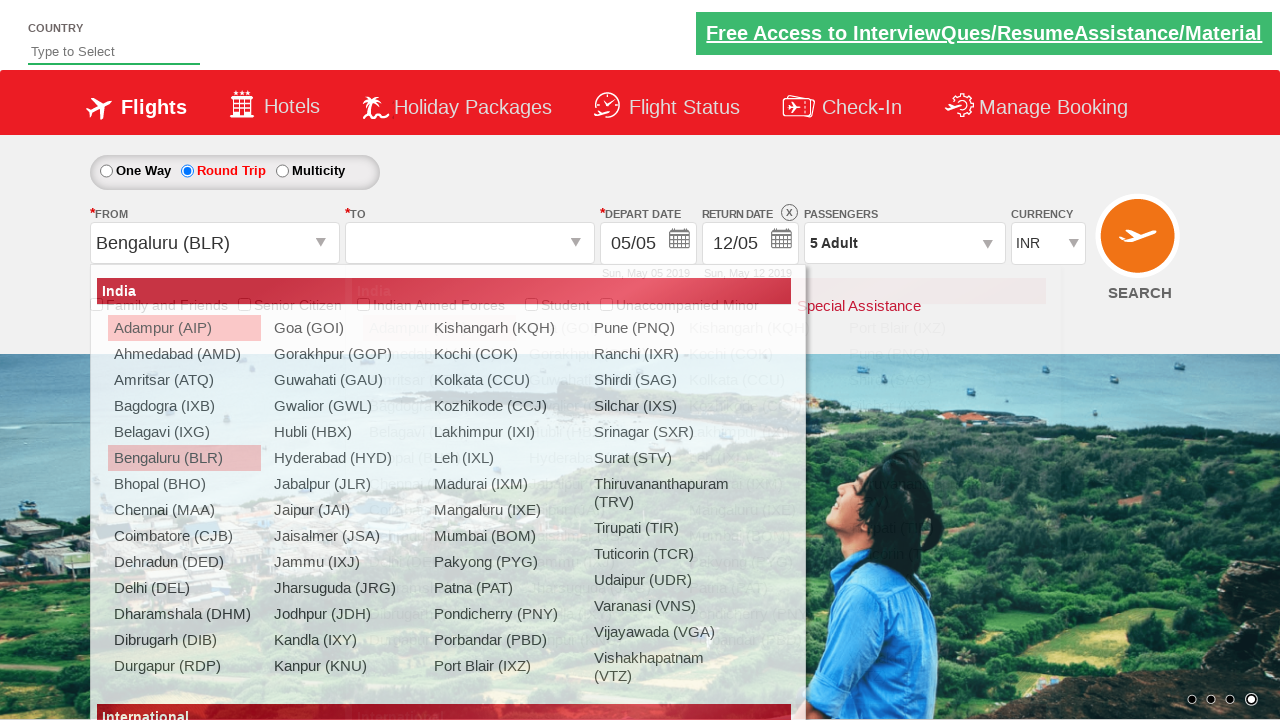

Waited 1 second for Bangalore selection to register
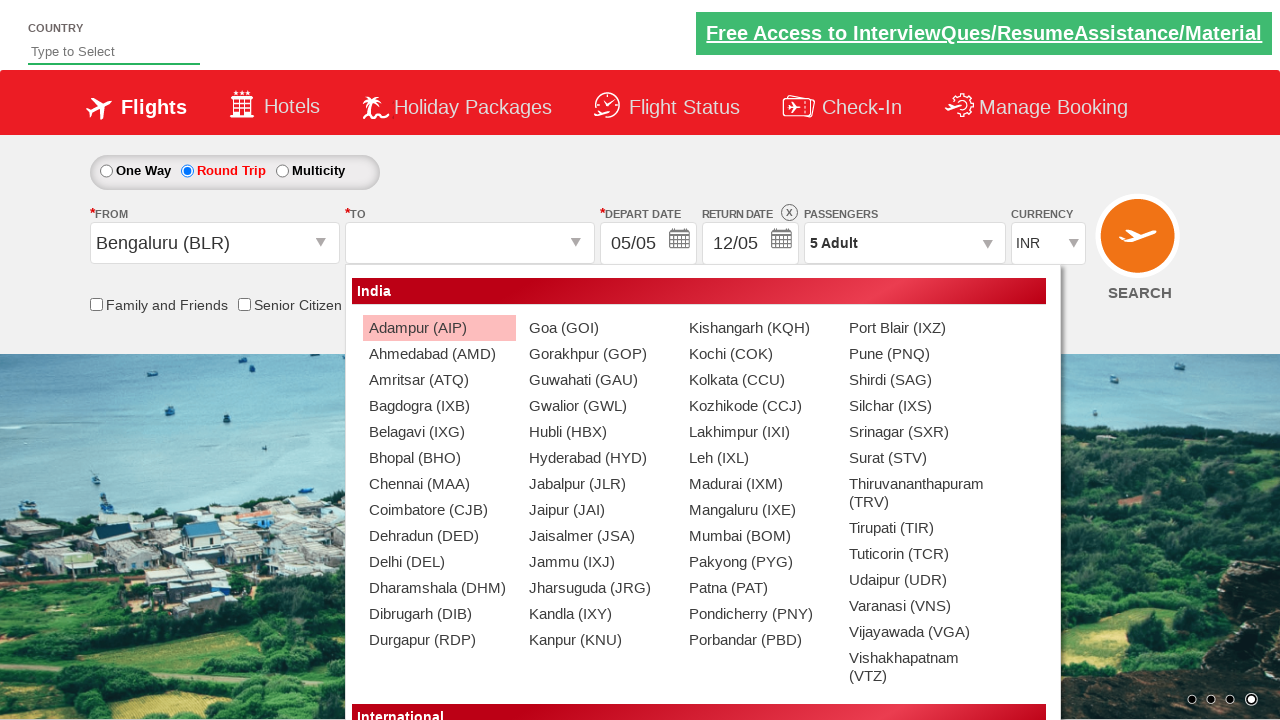

Selected Chennai (MAA) as destination location at (439, 484) on xpath=//div[@id='ctl00_mainContent_ddl_destinationStation1_CTNR']//a[@value='MAA
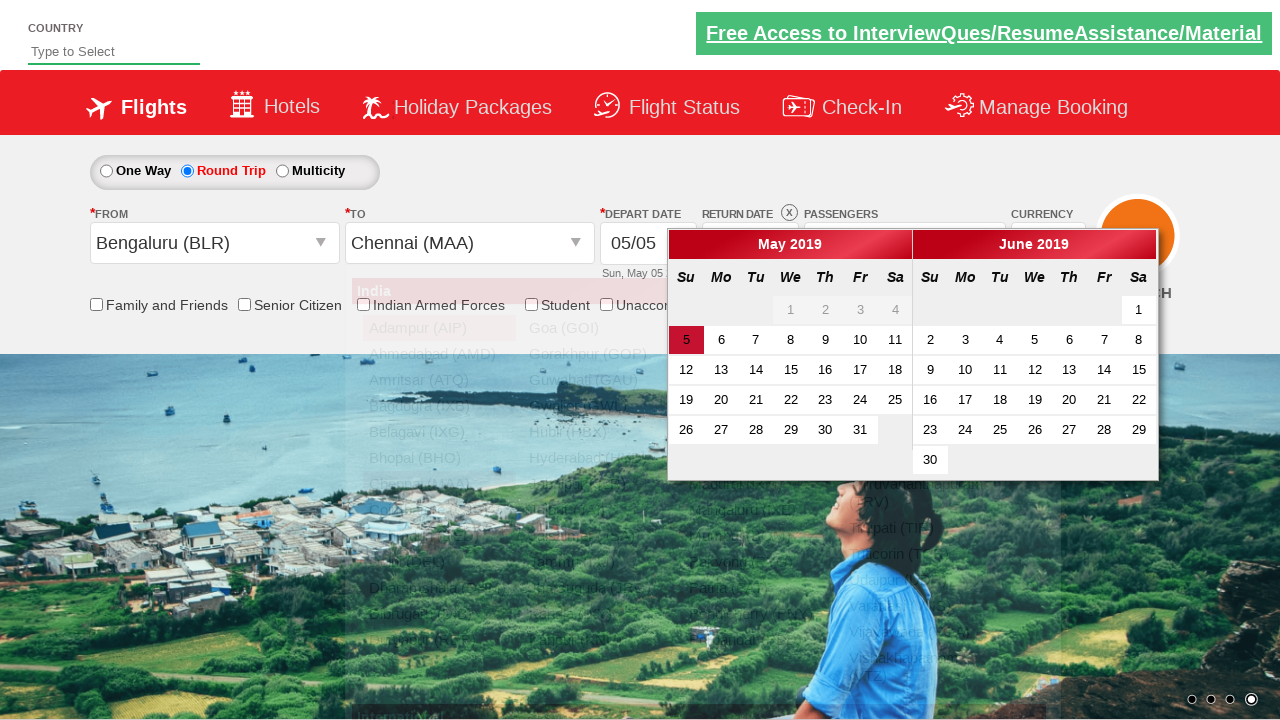

Clicked Senior Citizen Discount checkbox at (244, 304) on input[id*='SeniorCitizenDiscount']
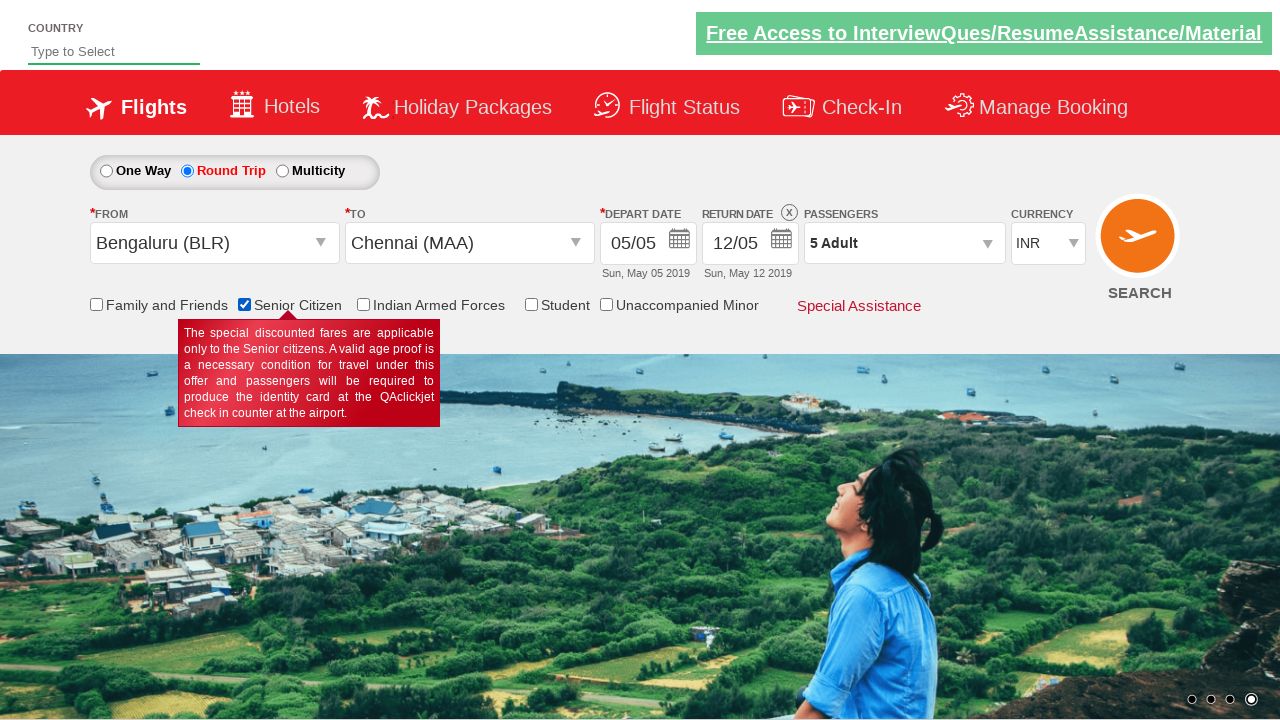

Clicked return date field to open date picker at (750, 244) on #ctl00_mainContent_view_date2
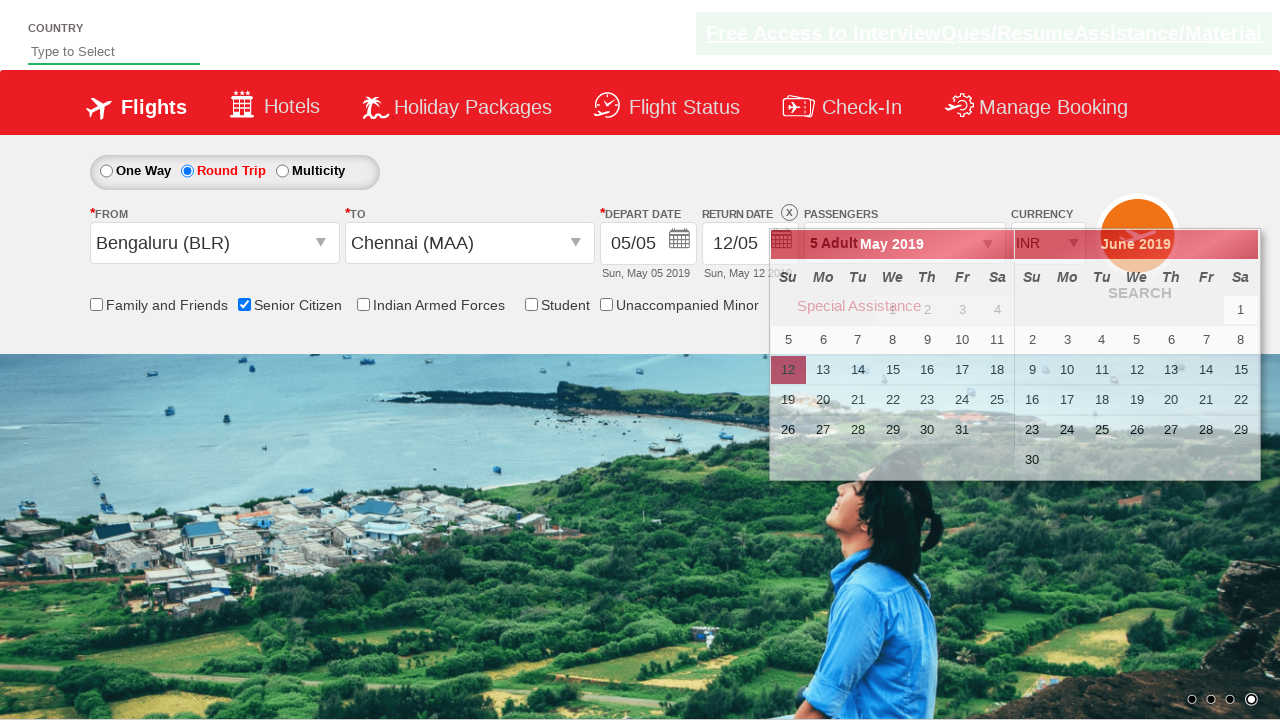

Selected active date from date picker at (788, 370) on .ui-state-default.ui-state-active
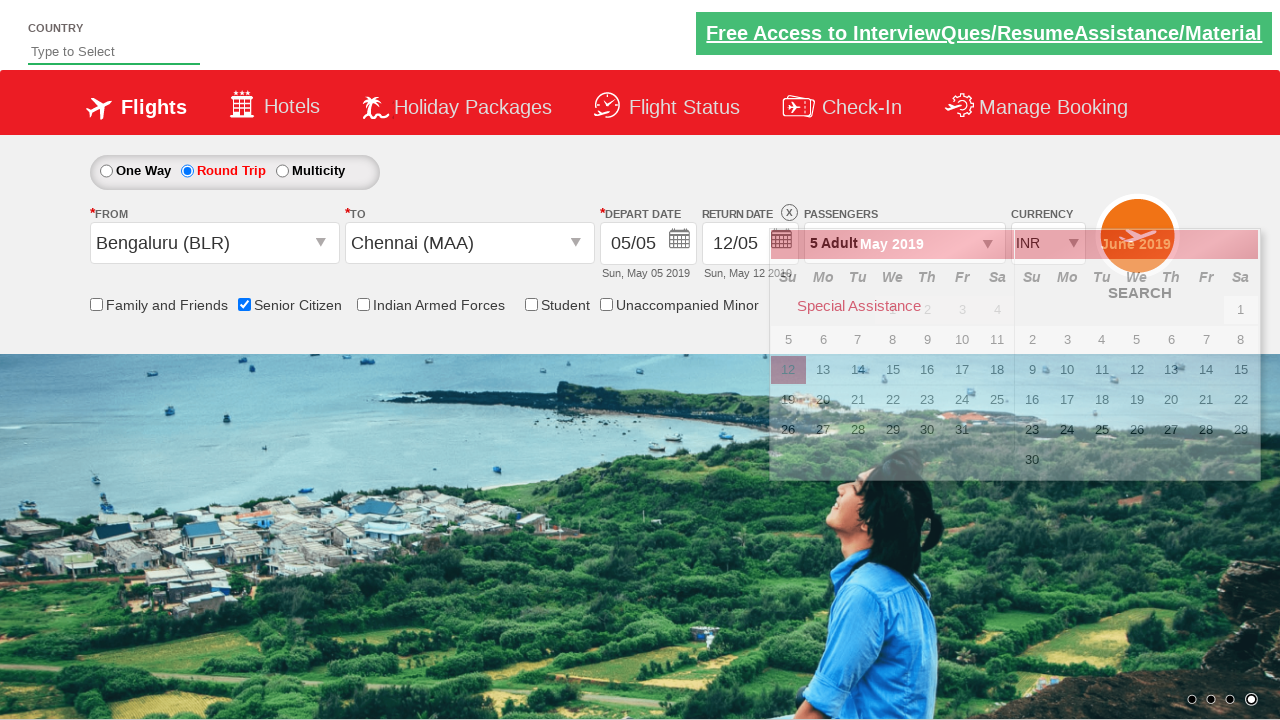

Waited 1 second for date selection to apply
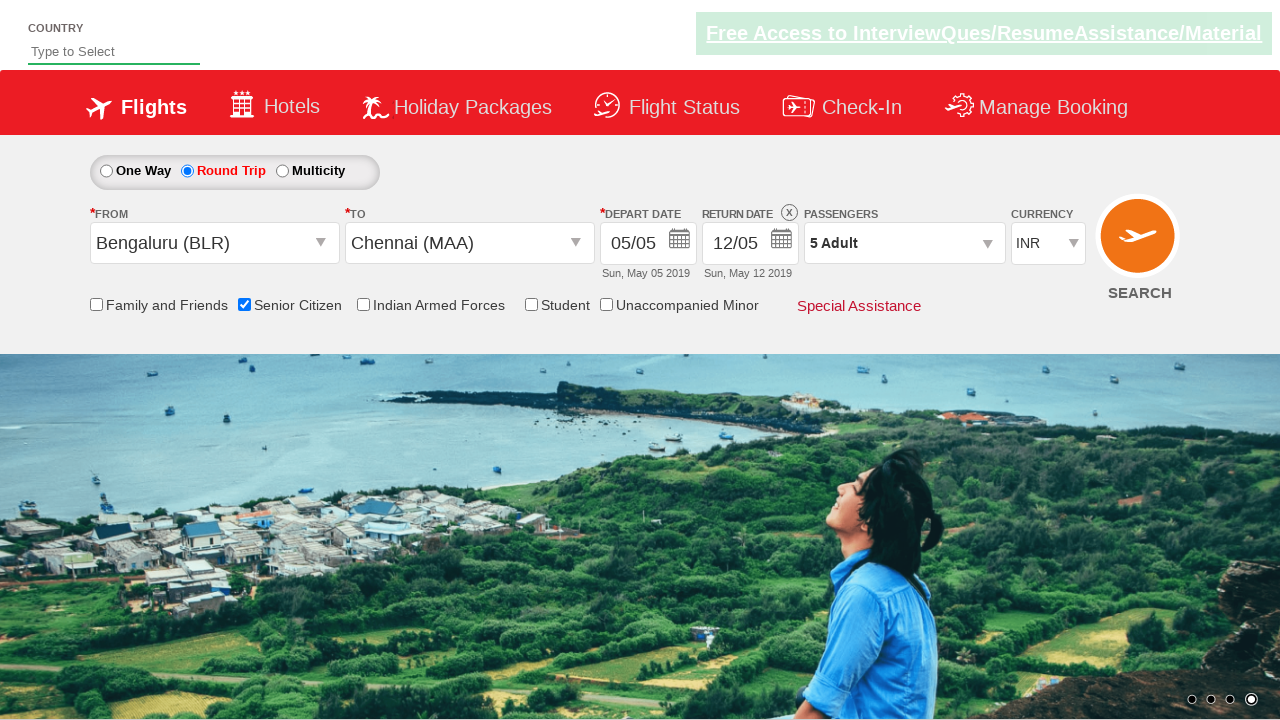

Typed 'ind' in auto-suggestive country field on #autosuggest
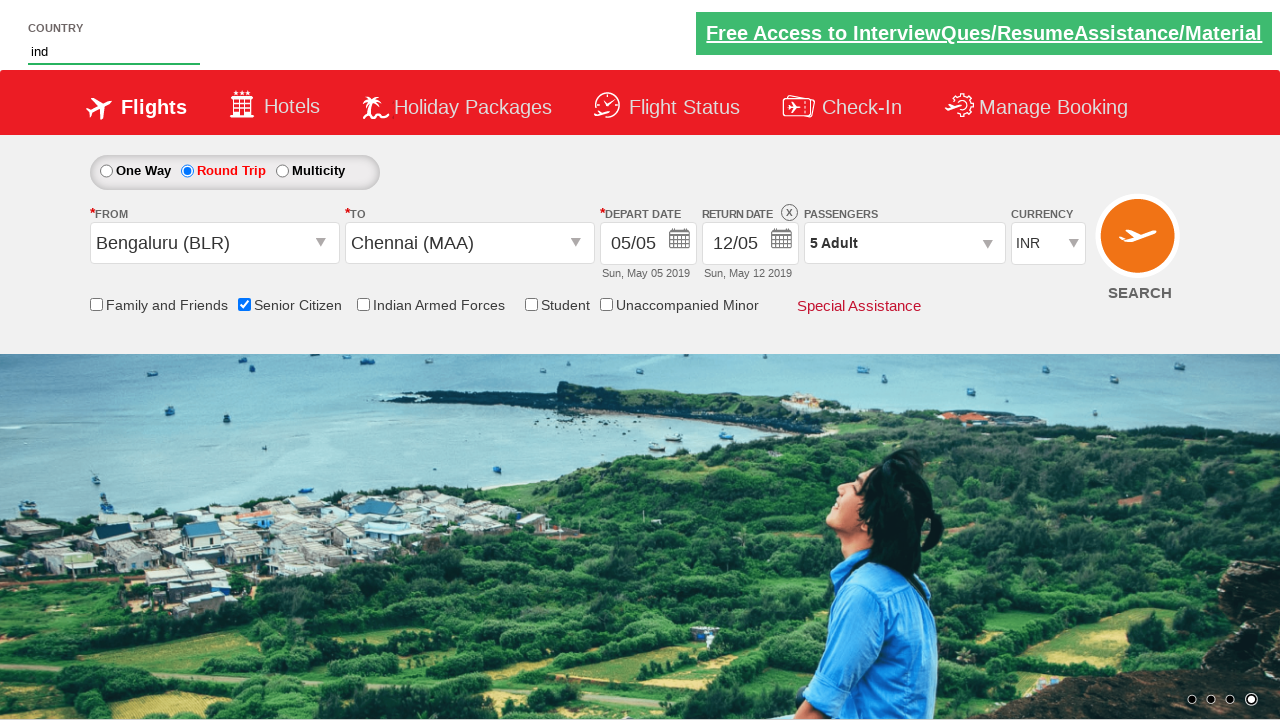

Waited 1 second for country suggestions to appear
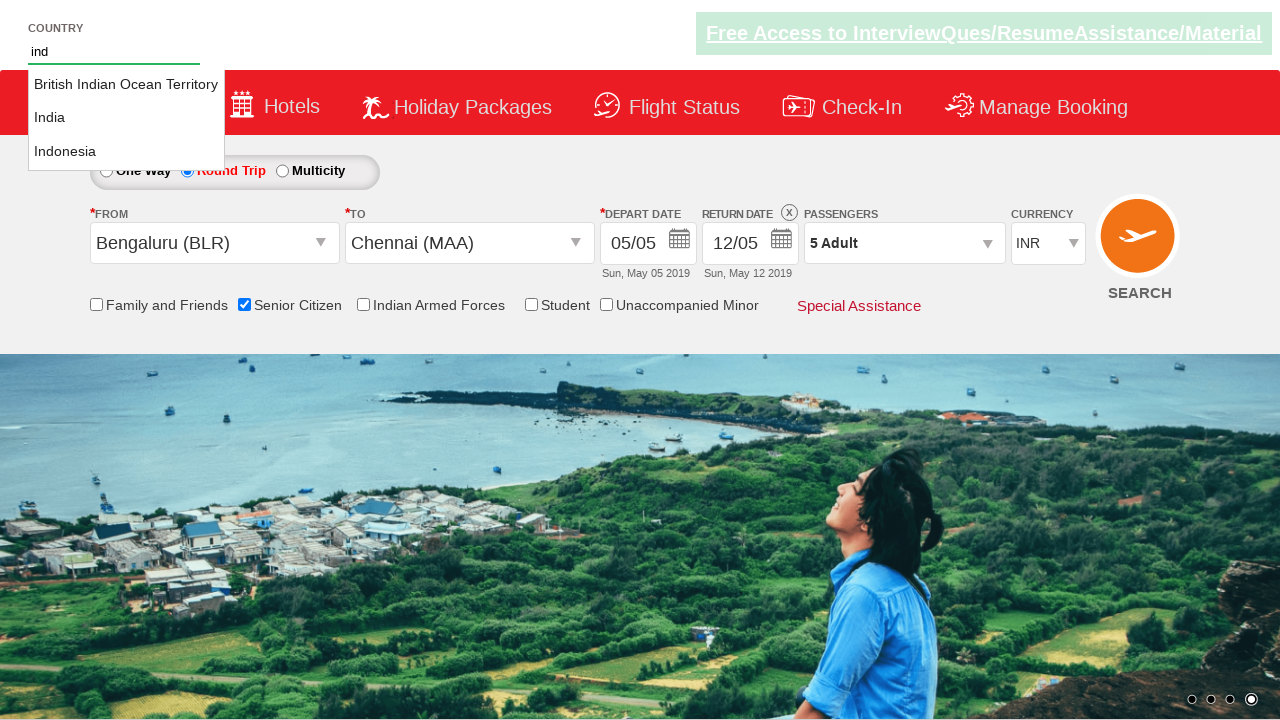

Retrieved all country suggestion options from dropdown
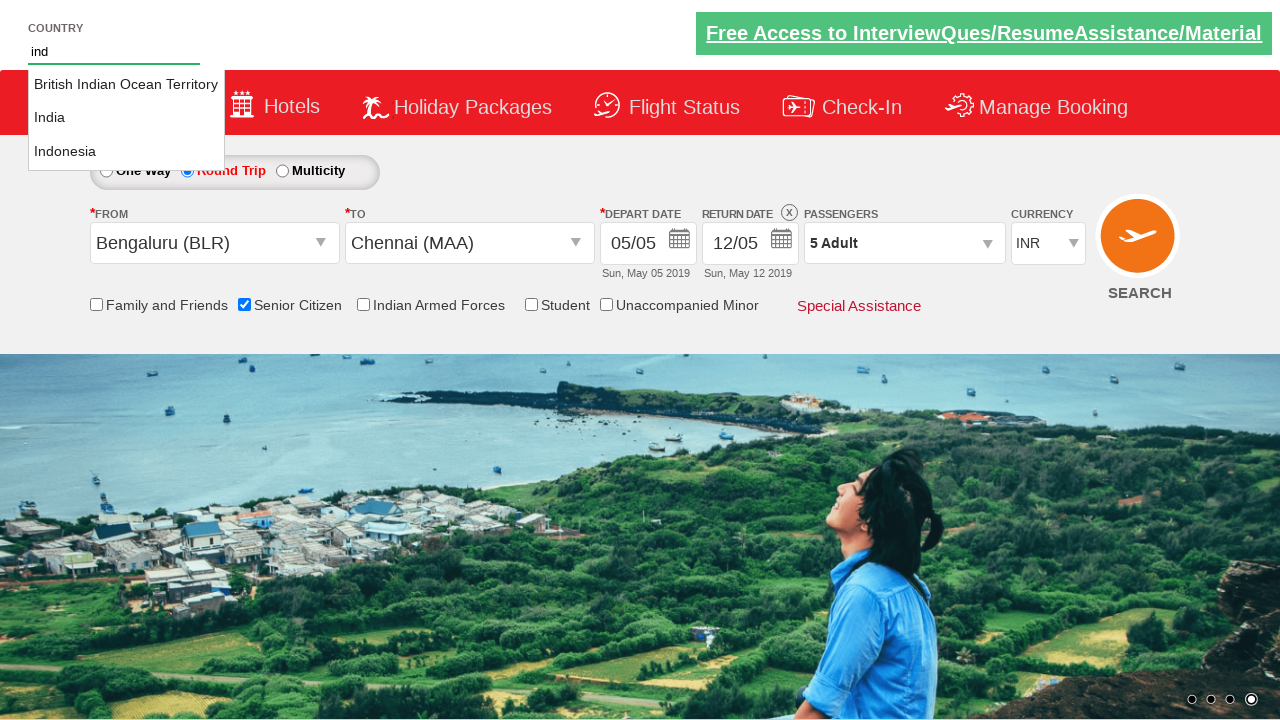

Selected India from auto-suggestive dropdown options at (126, 118) on li.ui-menu-item >> nth=1
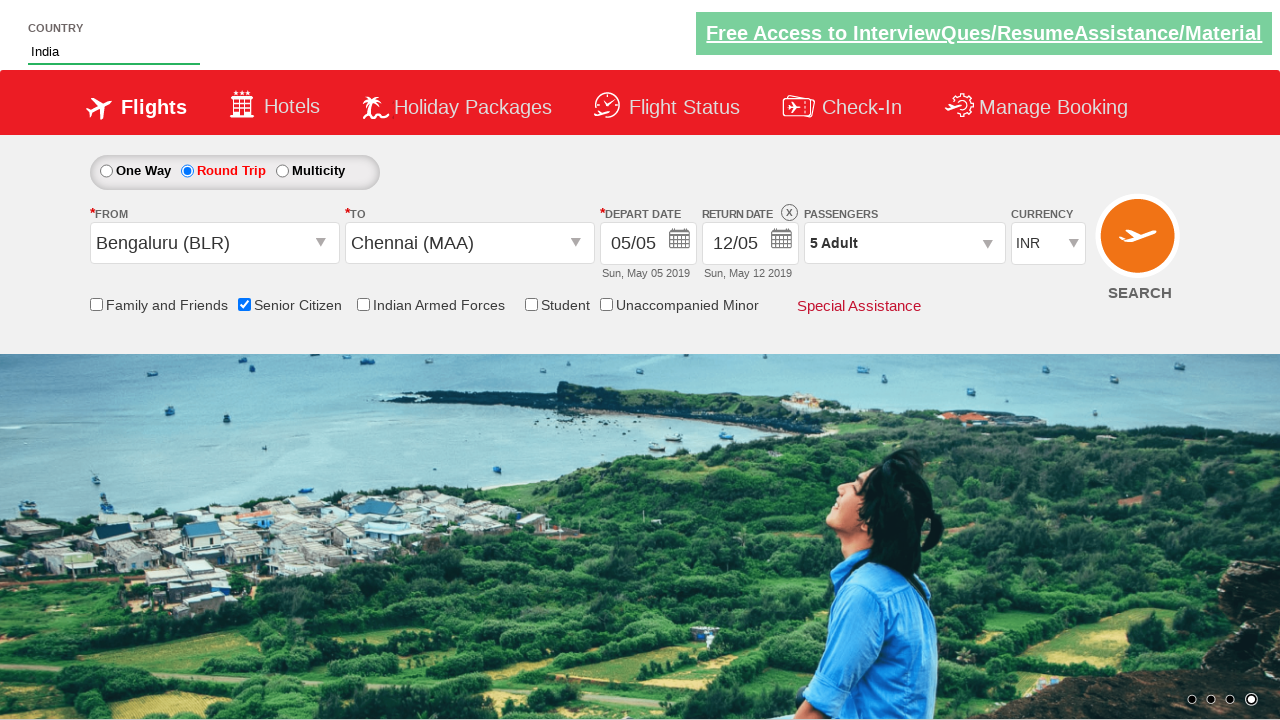

Clicked Find Flights button to submit form at (1140, 245) on #ctl00_mainContent_btn_FindFlights
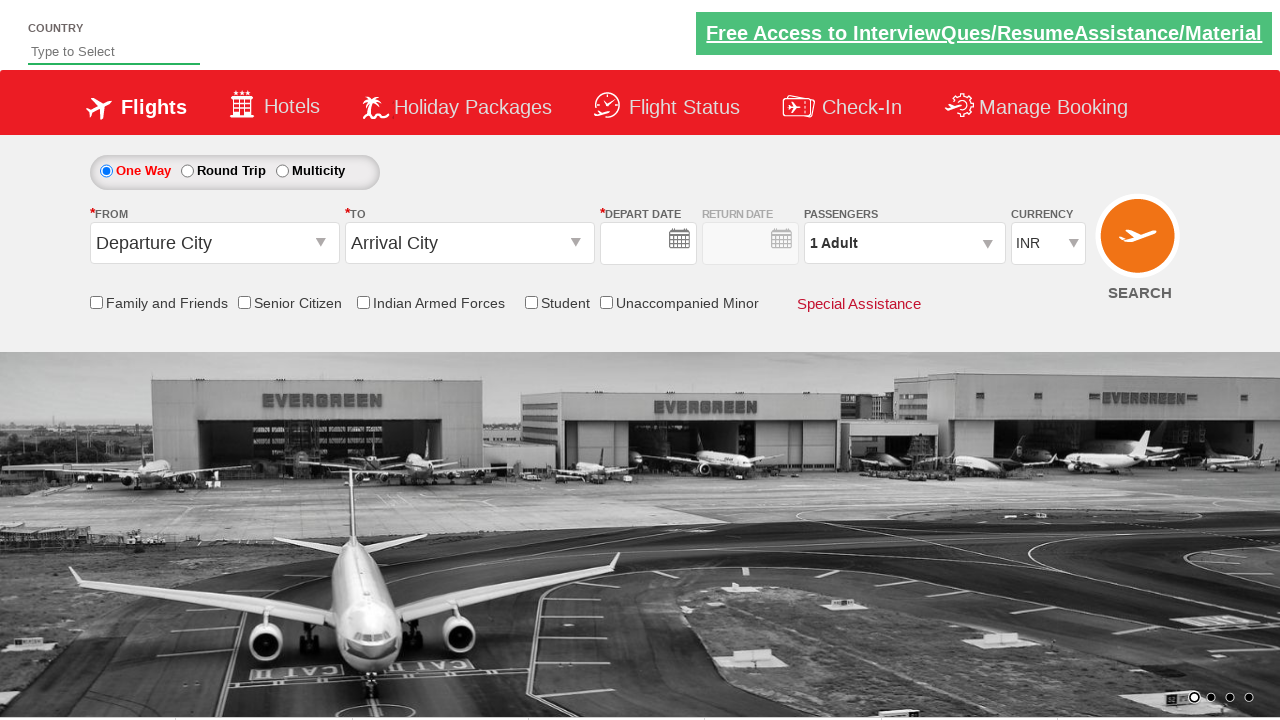

Waited 2 seconds for flight search results to load
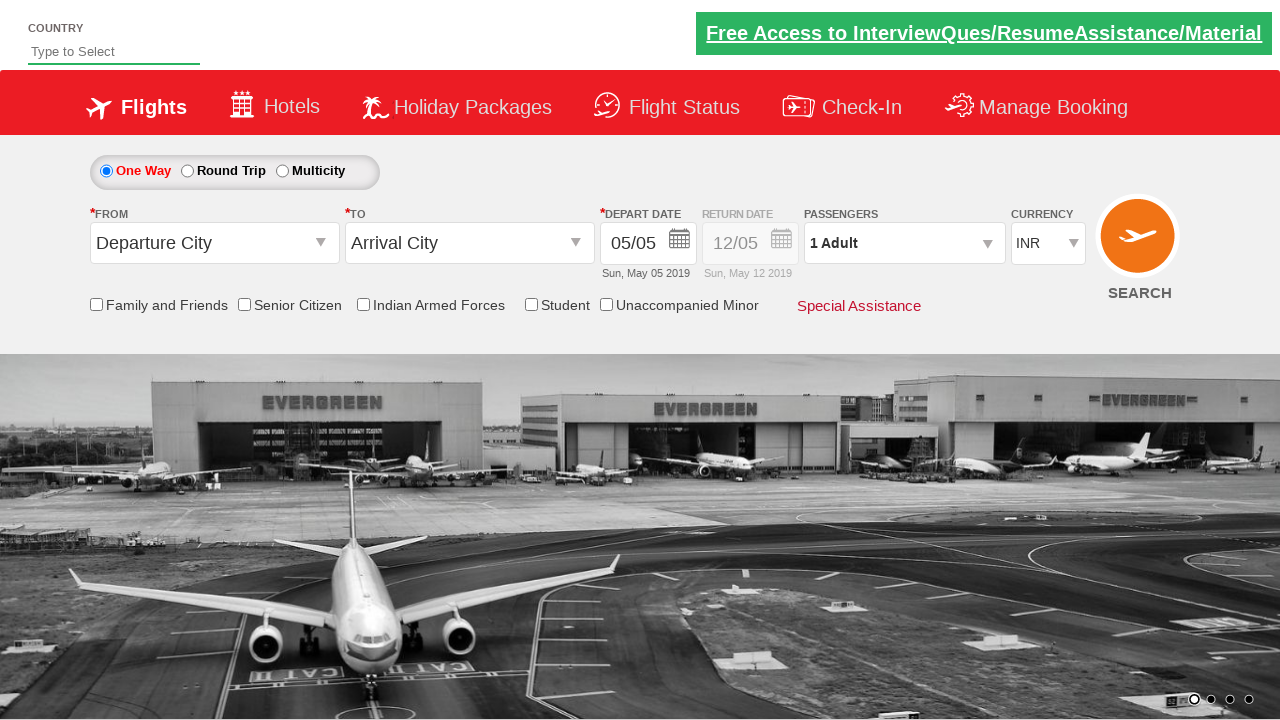

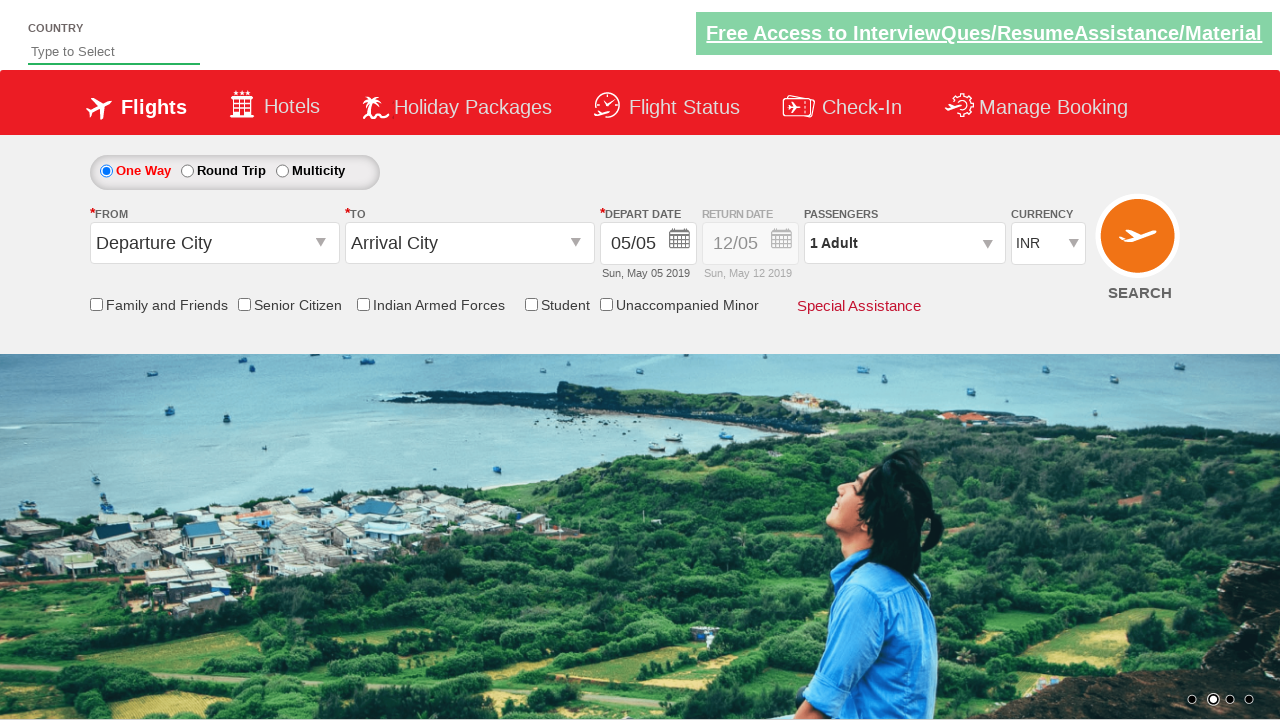